Tests browser zoom functionality by using JavaScript to change the page zoom level to 50% and then to 80% on a demo e-commerce site.

Starting URL: https://demo.nopcommerce.com/

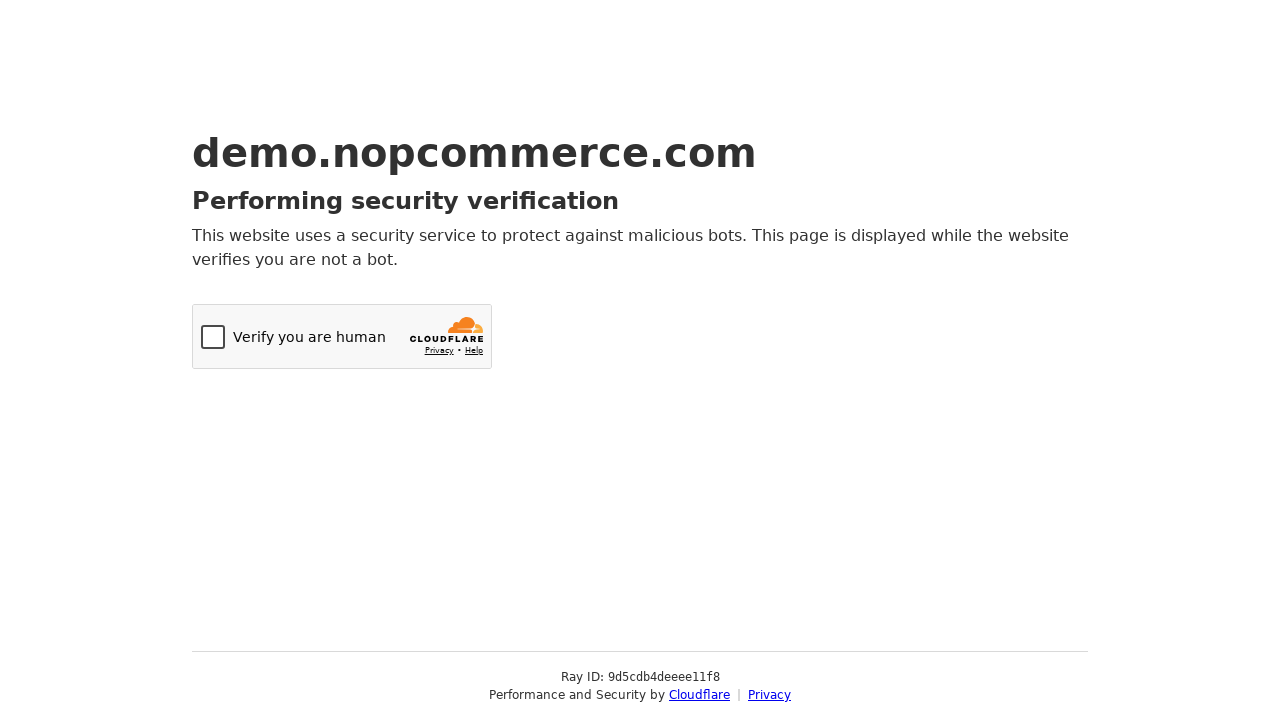

Set viewport size to 1920x1080
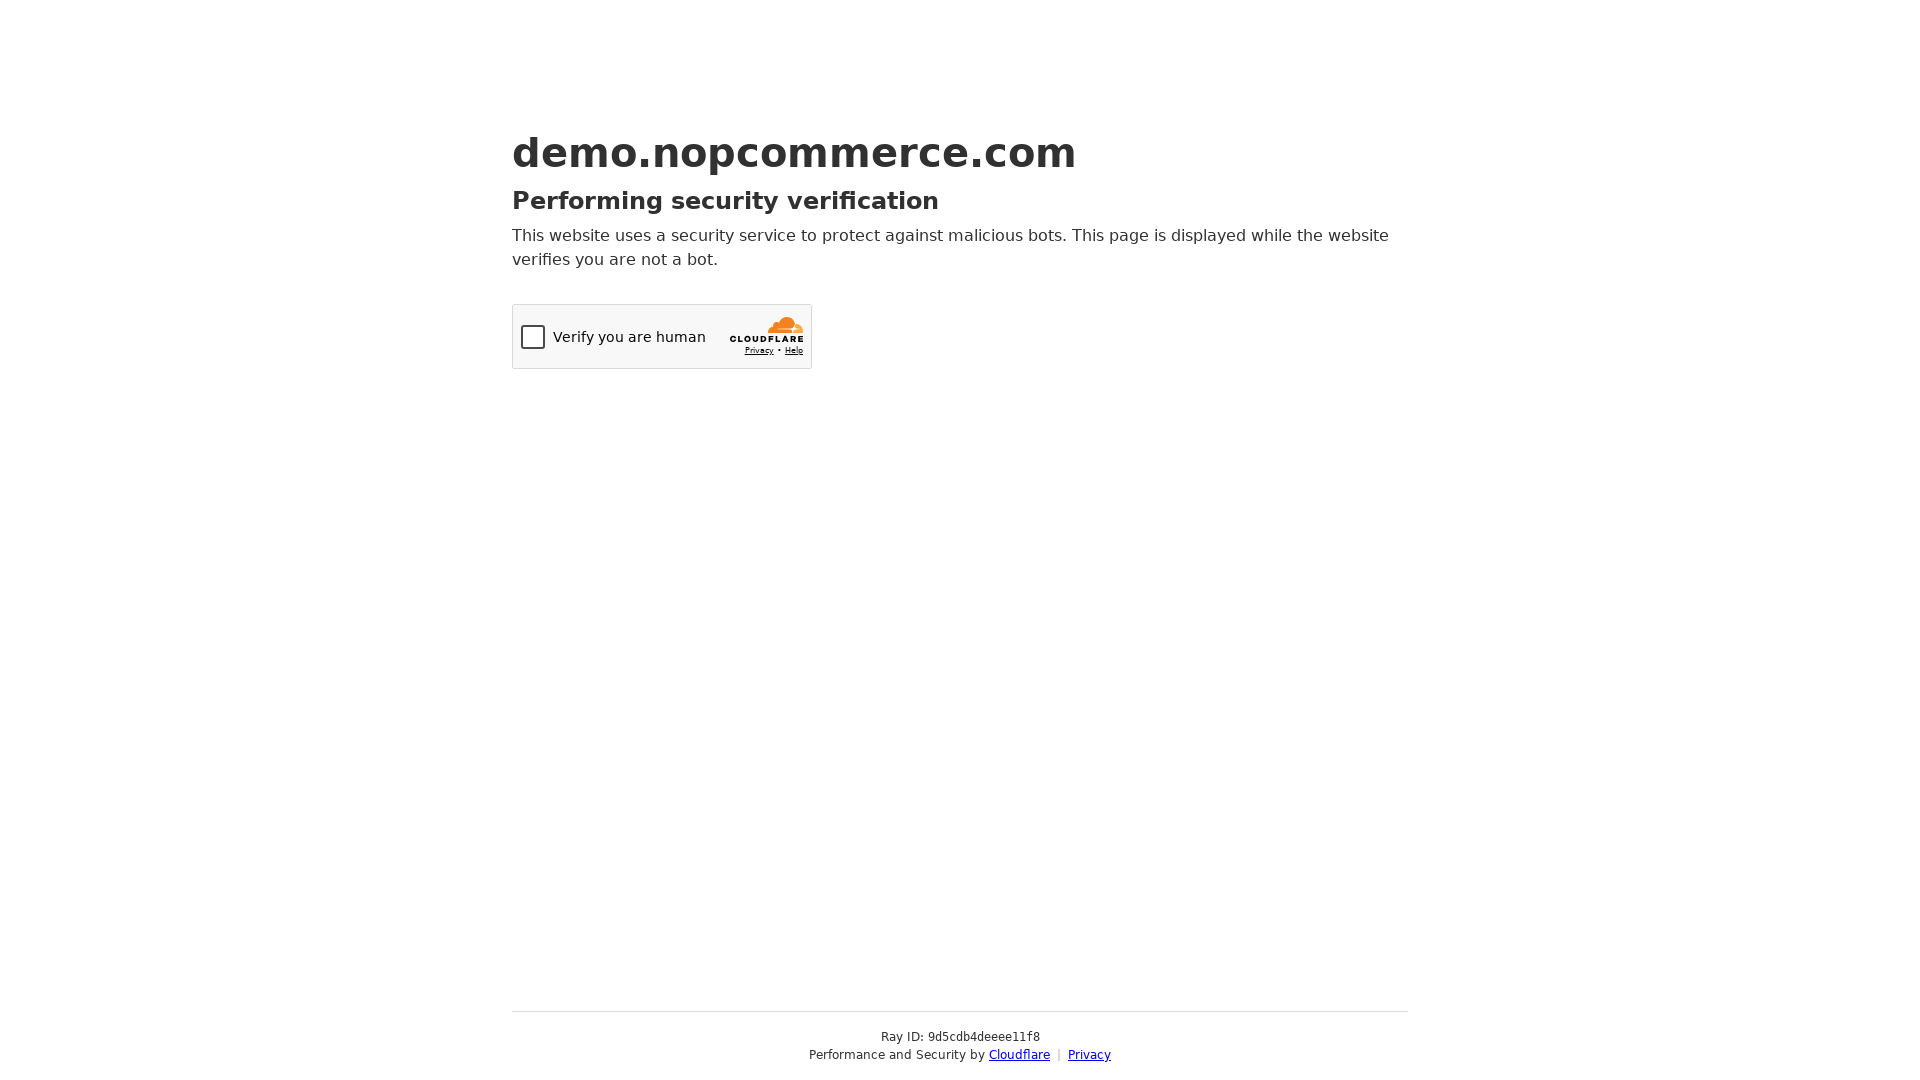

Page loaded successfully
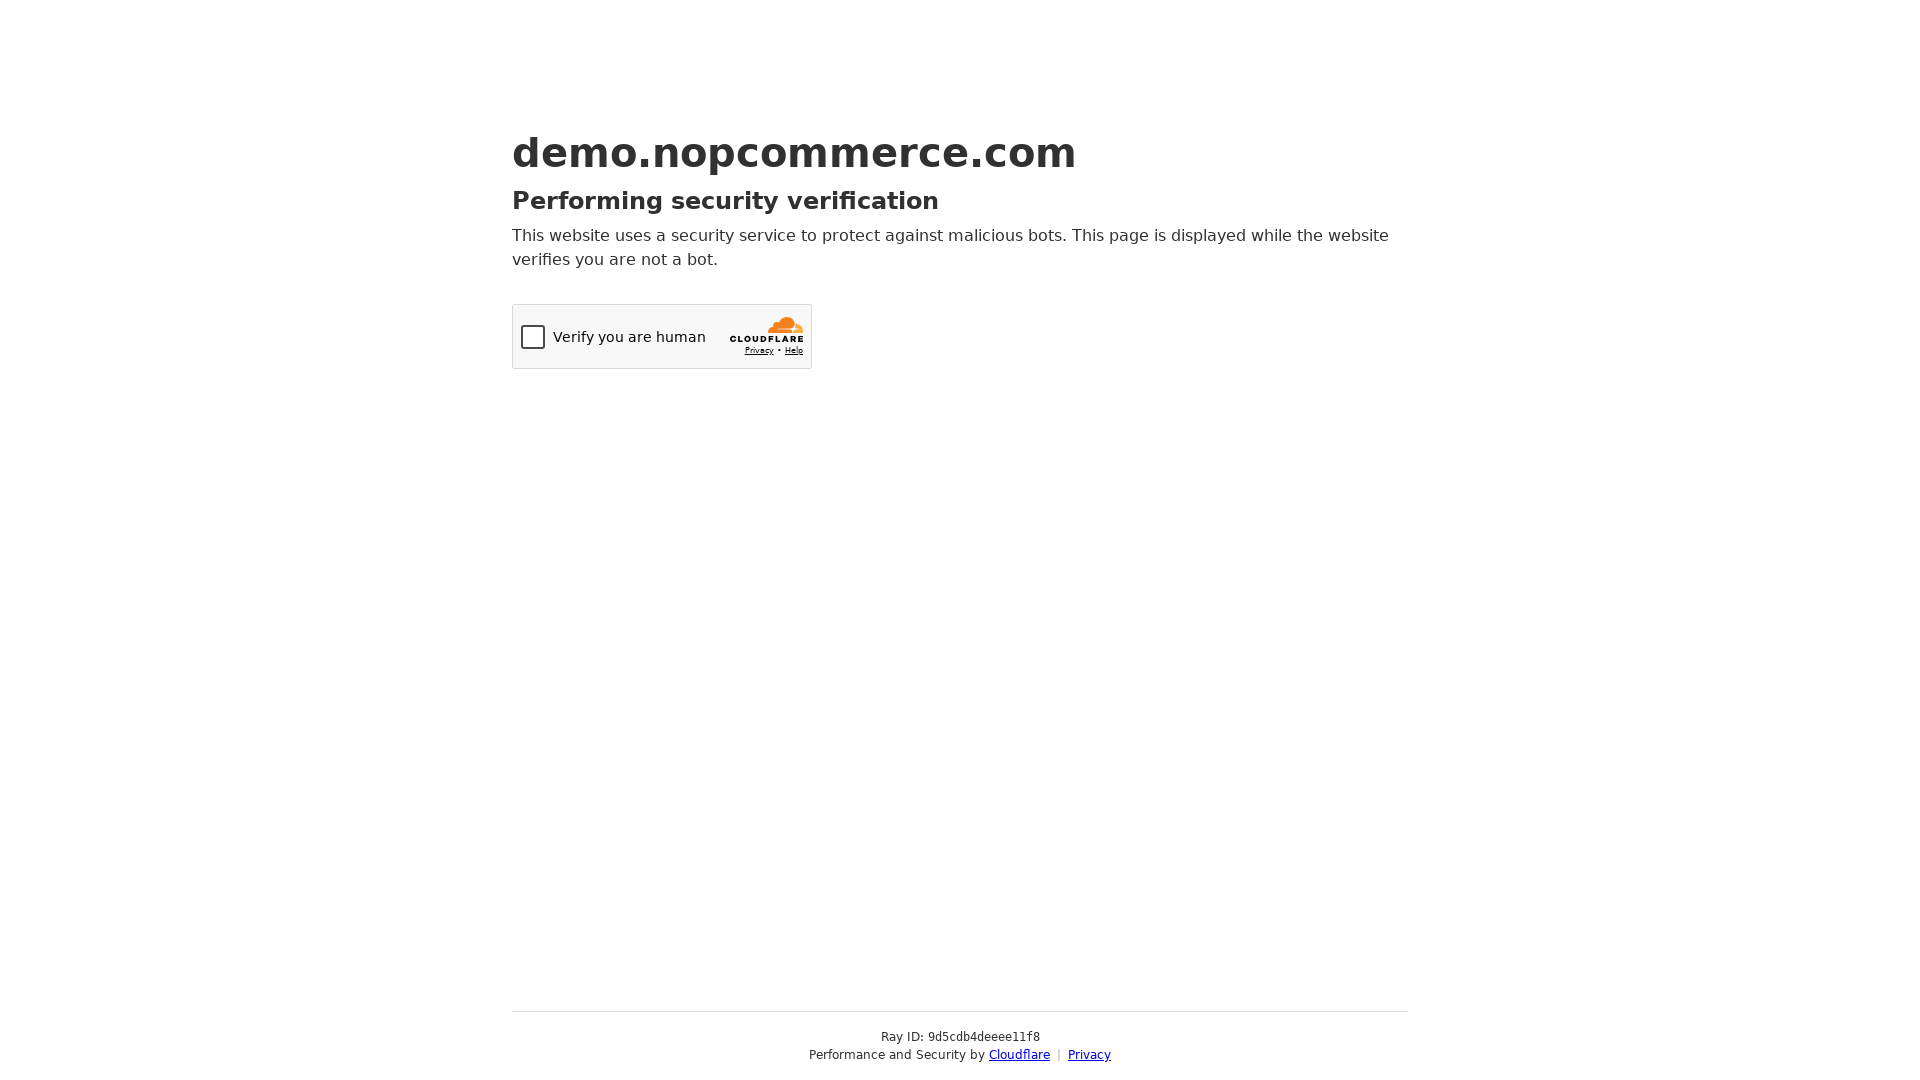

Set zoom level to 50% using JavaScript
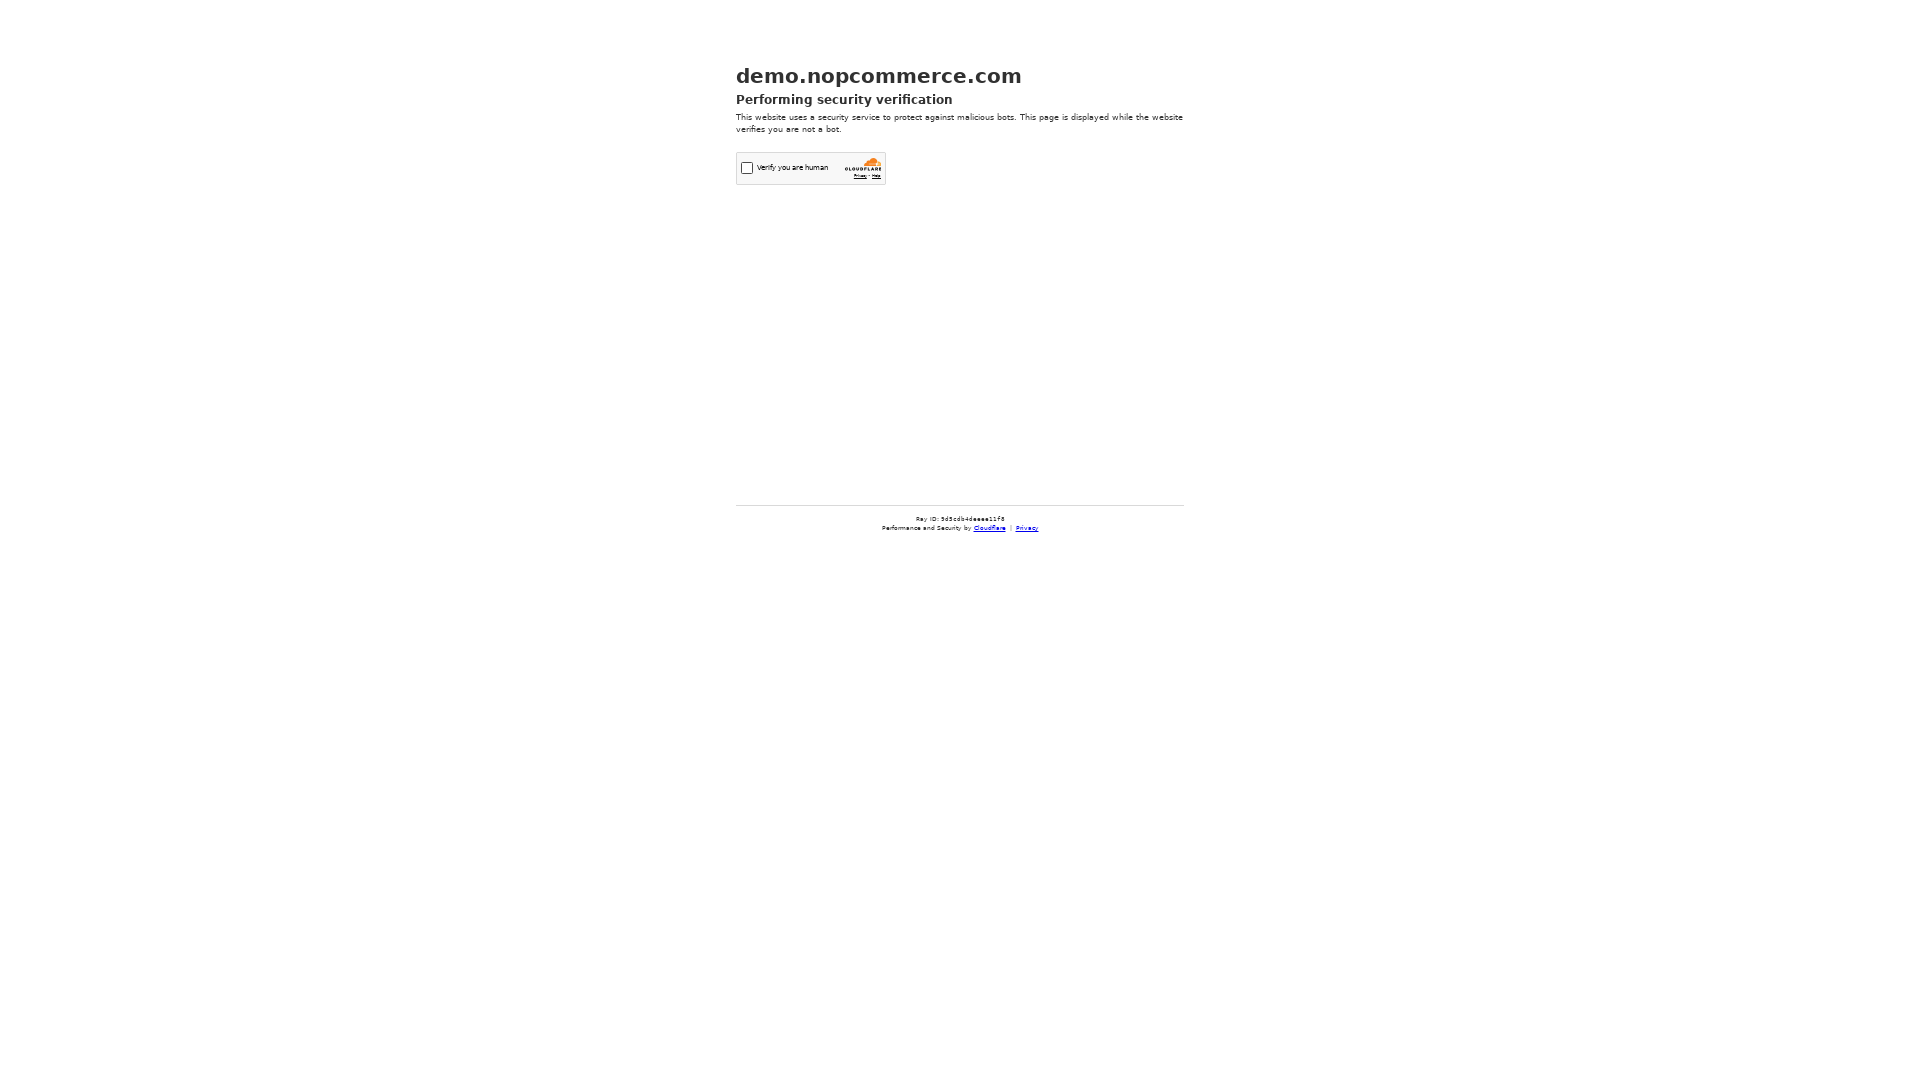

Waited 2 seconds to observe 50% zoom effect
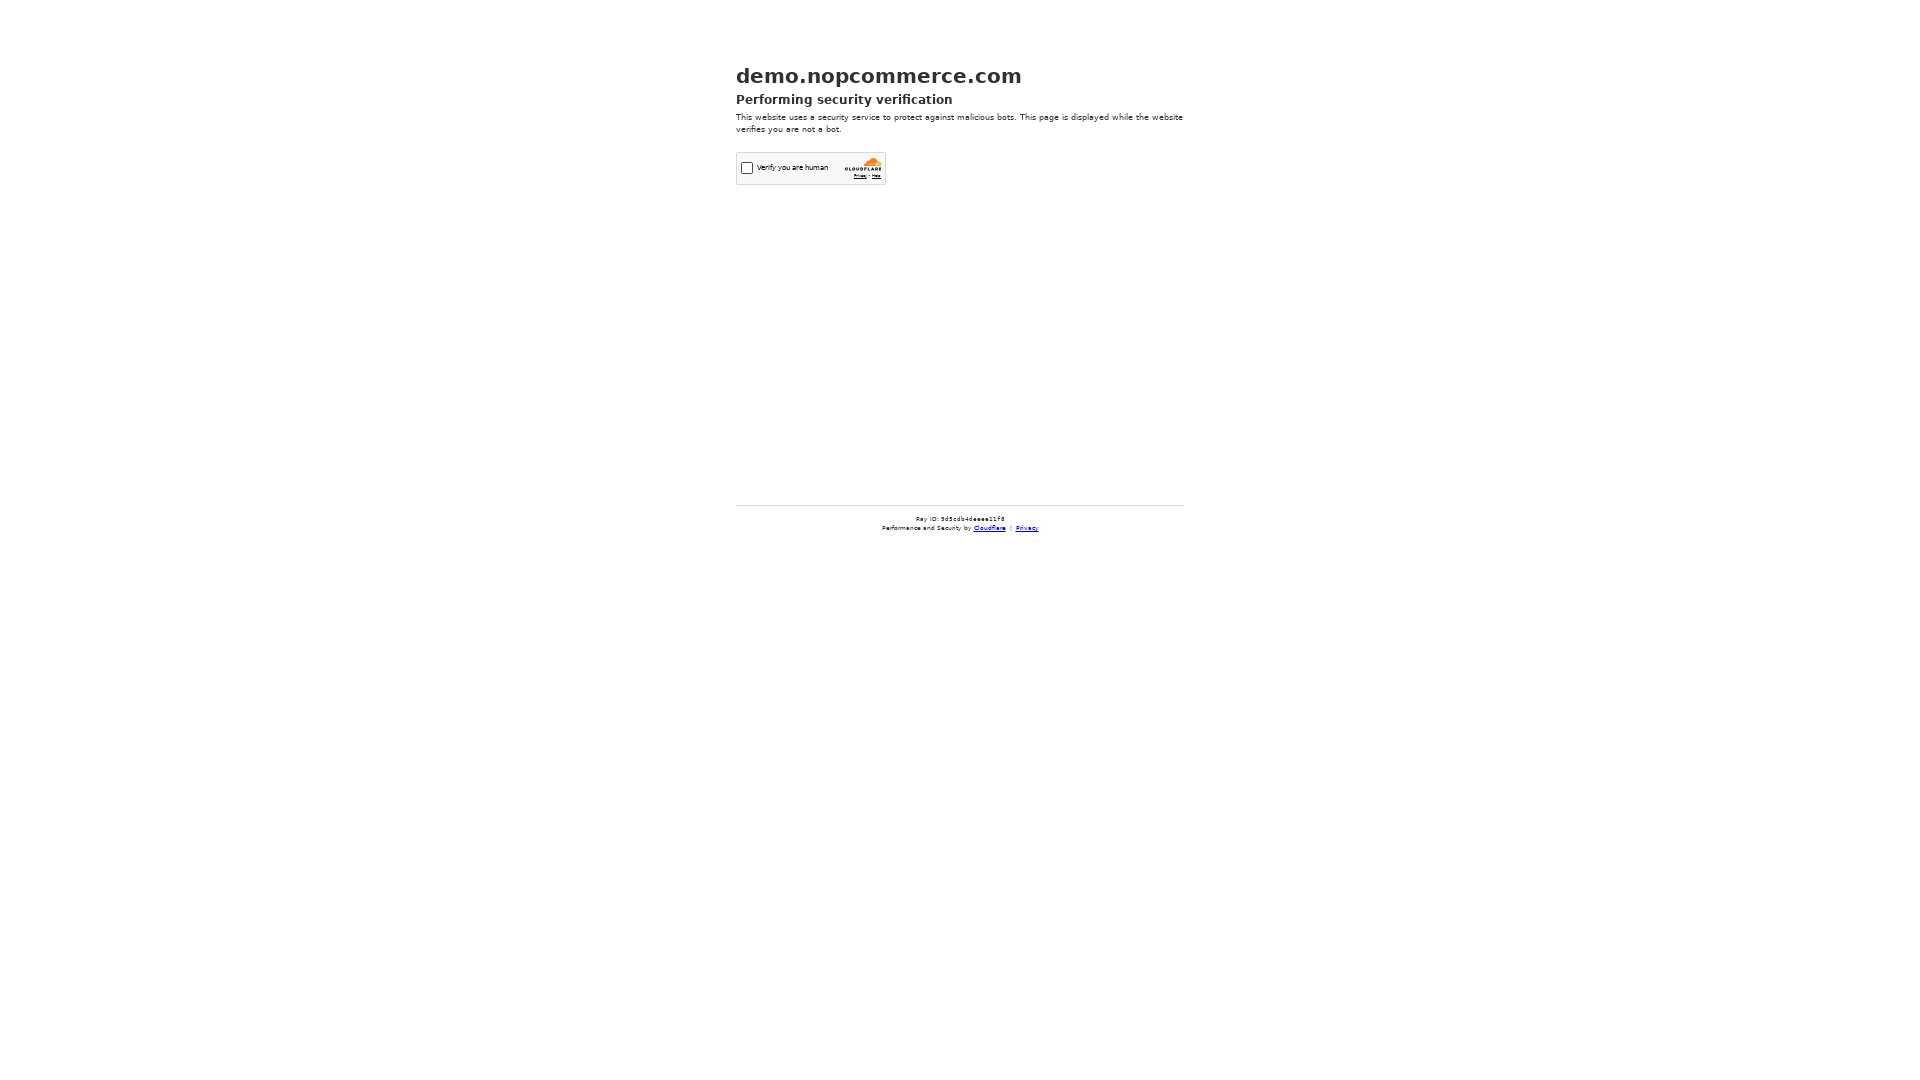

Set zoom level to 80% using JavaScript
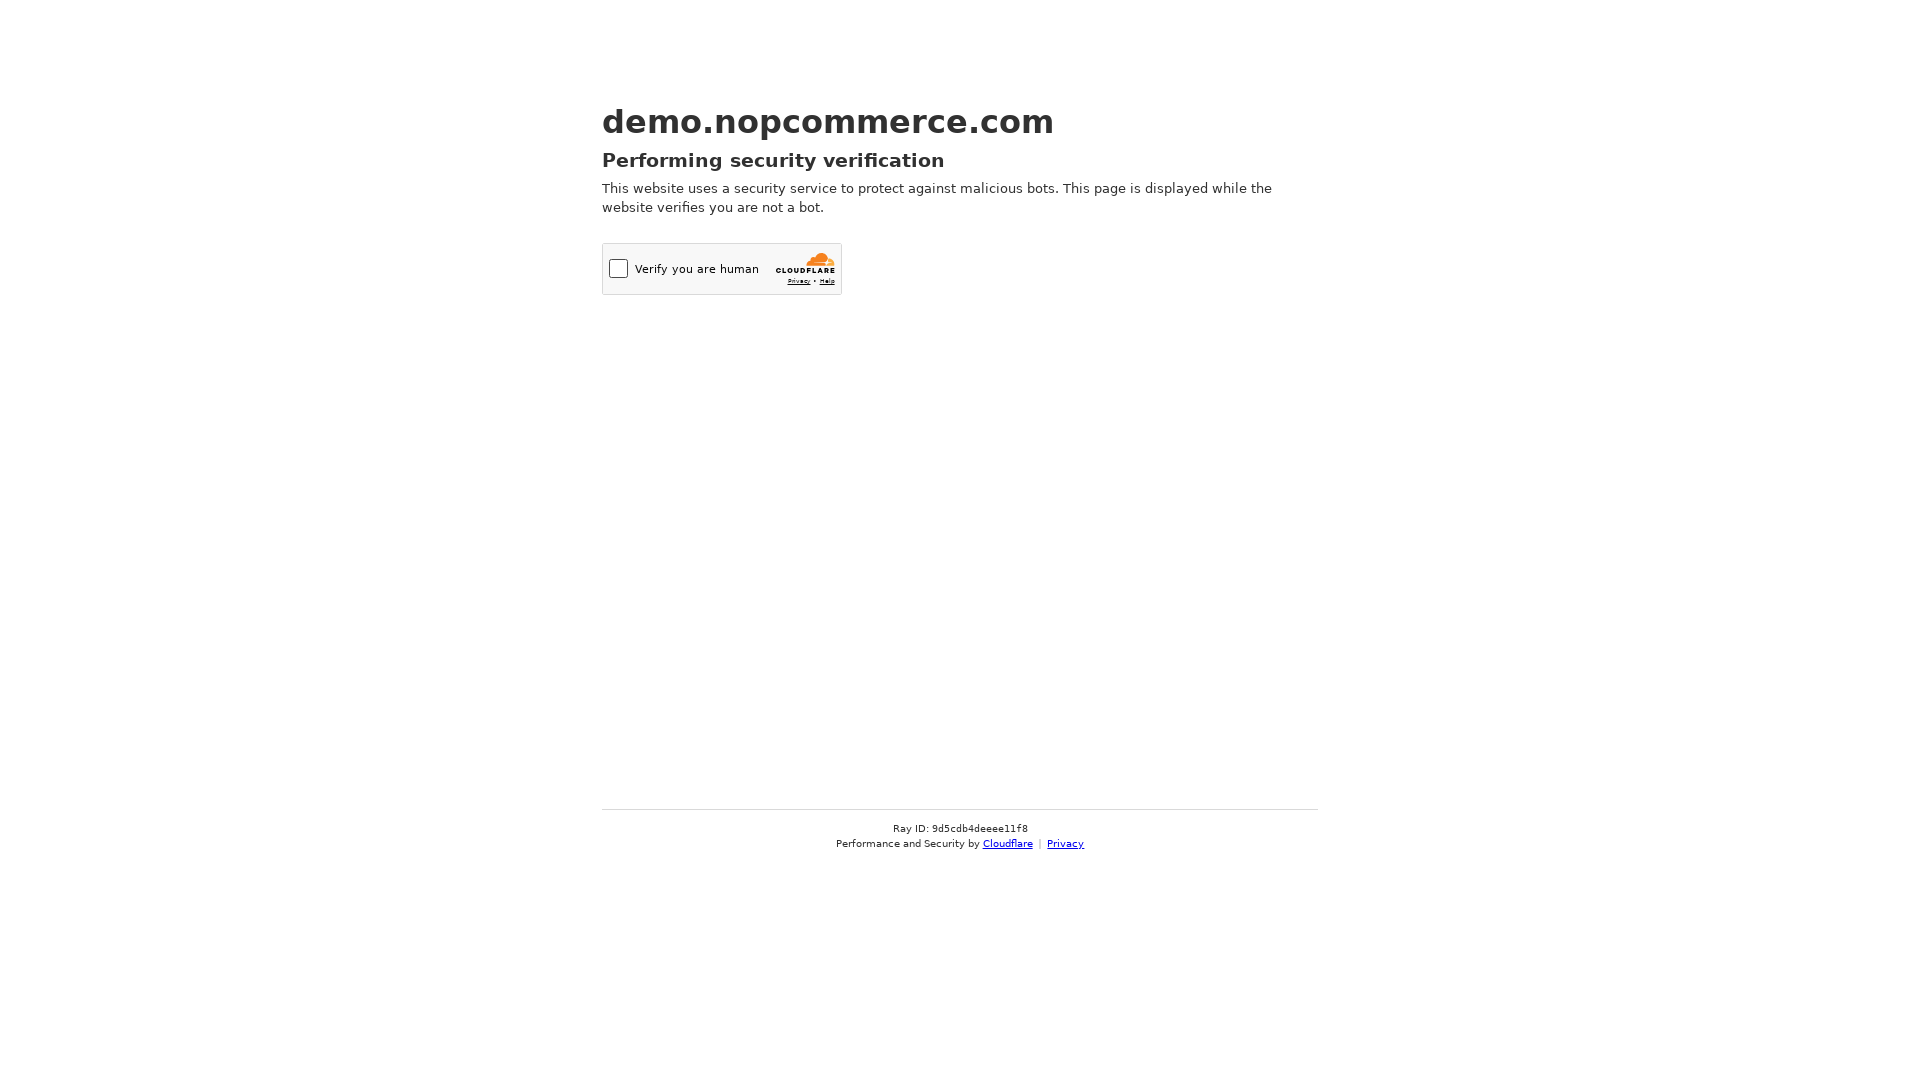

Waited 2 seconds to observe 80% zoom effect
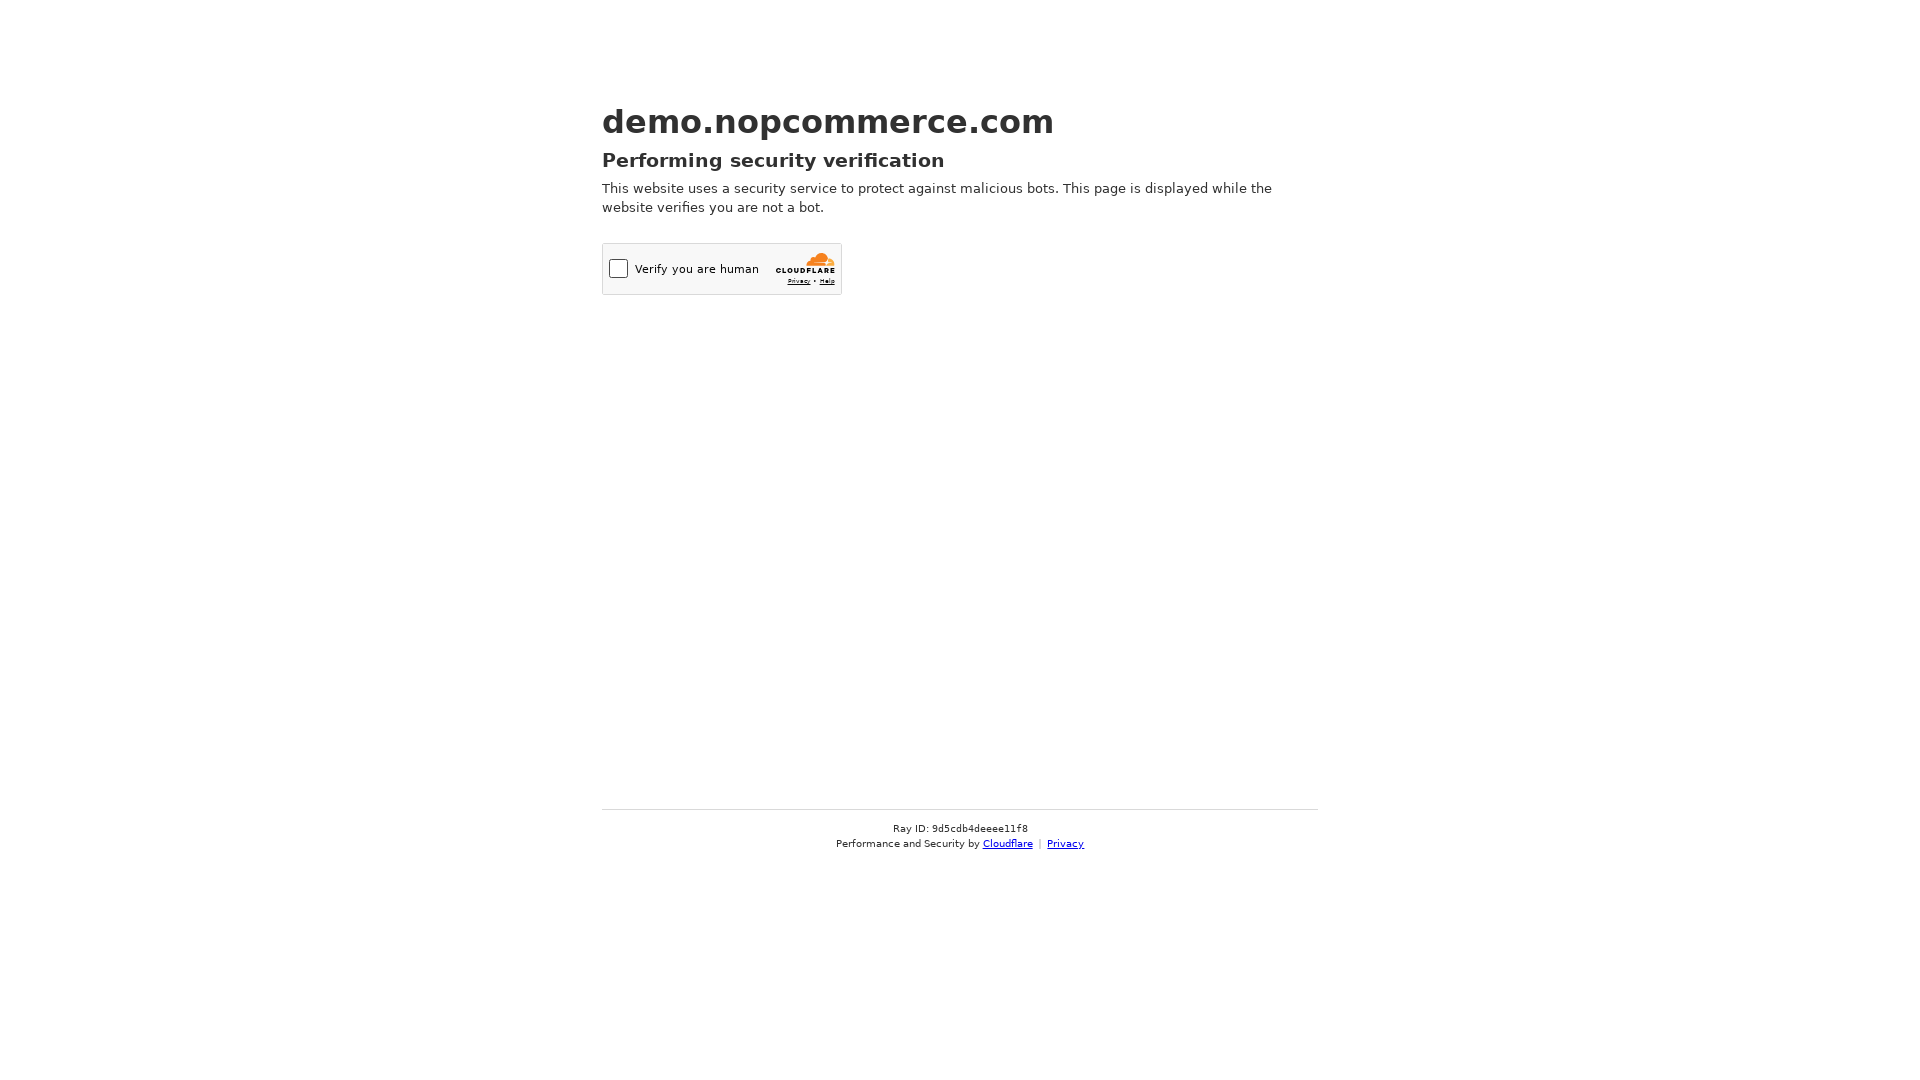

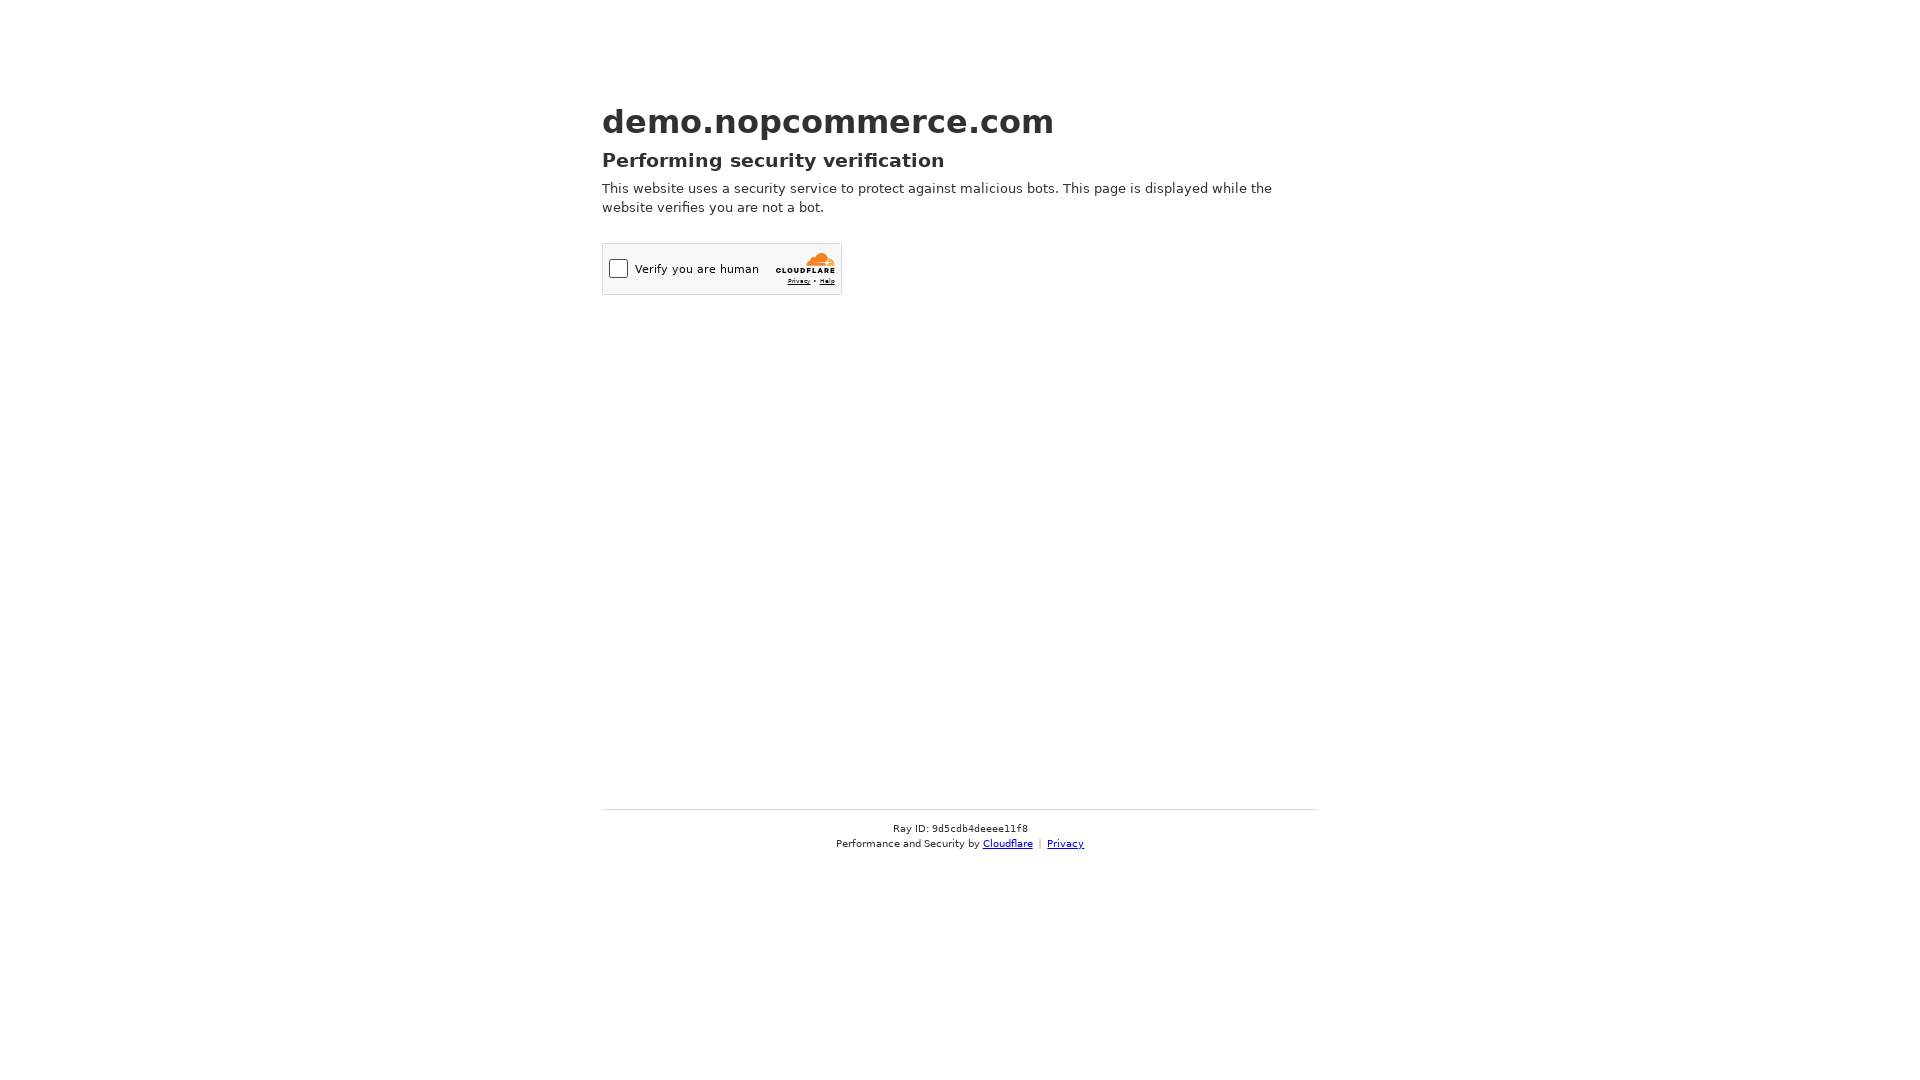